Tests clicking a button that opens a new window and handles switching between browser windows/tabs

Starting URL: https://skpatro.github.io/demo/links/

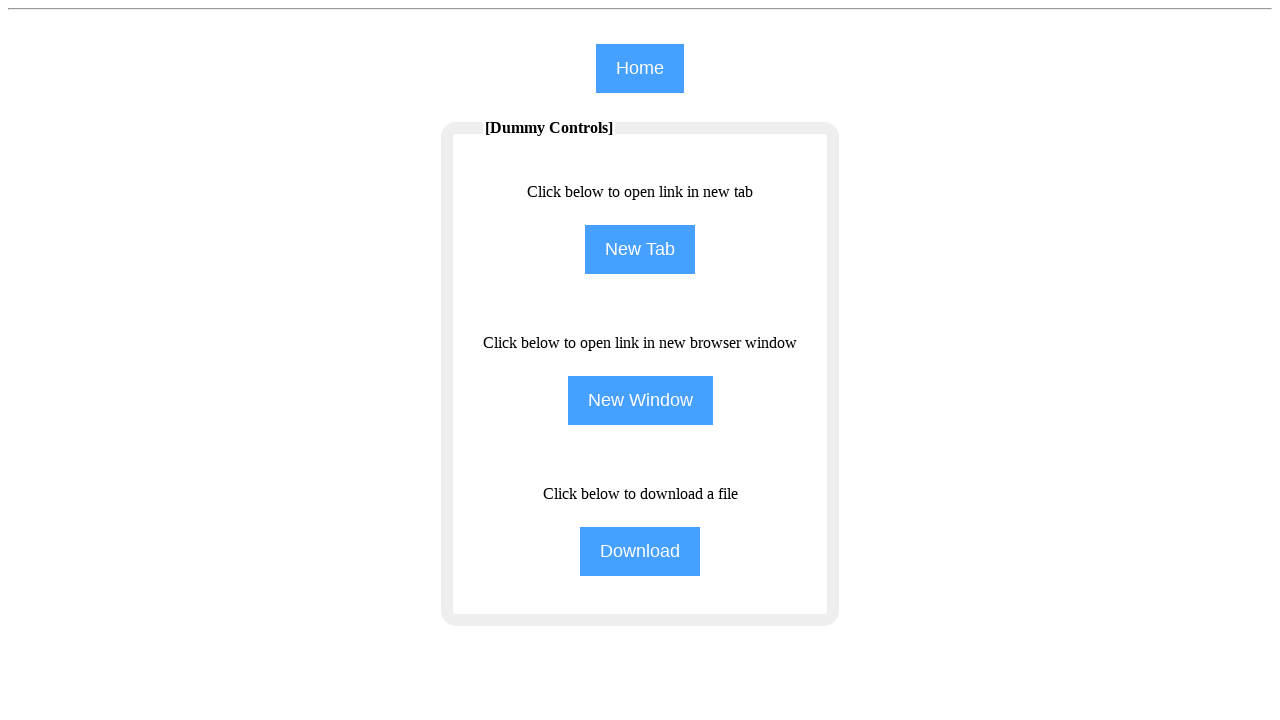

Clicked the 'New Window' button to open a new browser window at (640, 400) on input[name='NewWindow']
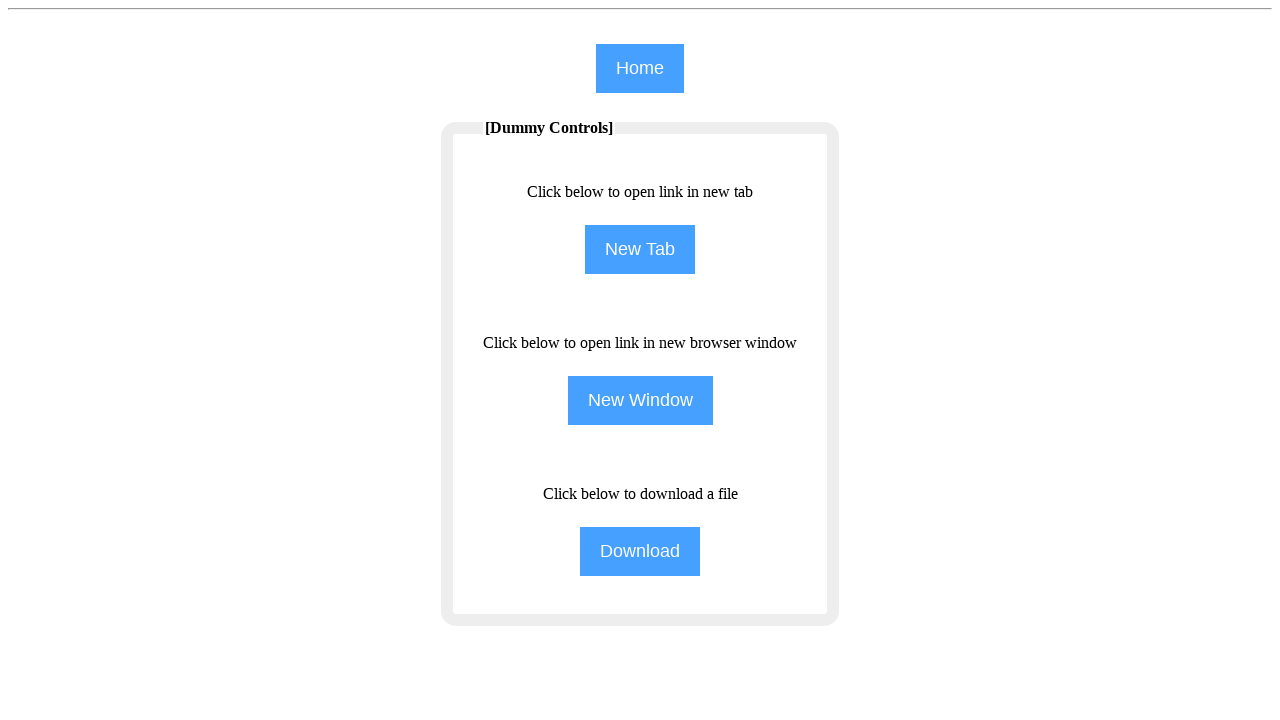

Waited for new window/tab to open and captured the new page object at (640, 400) on input[name='NewWindow']
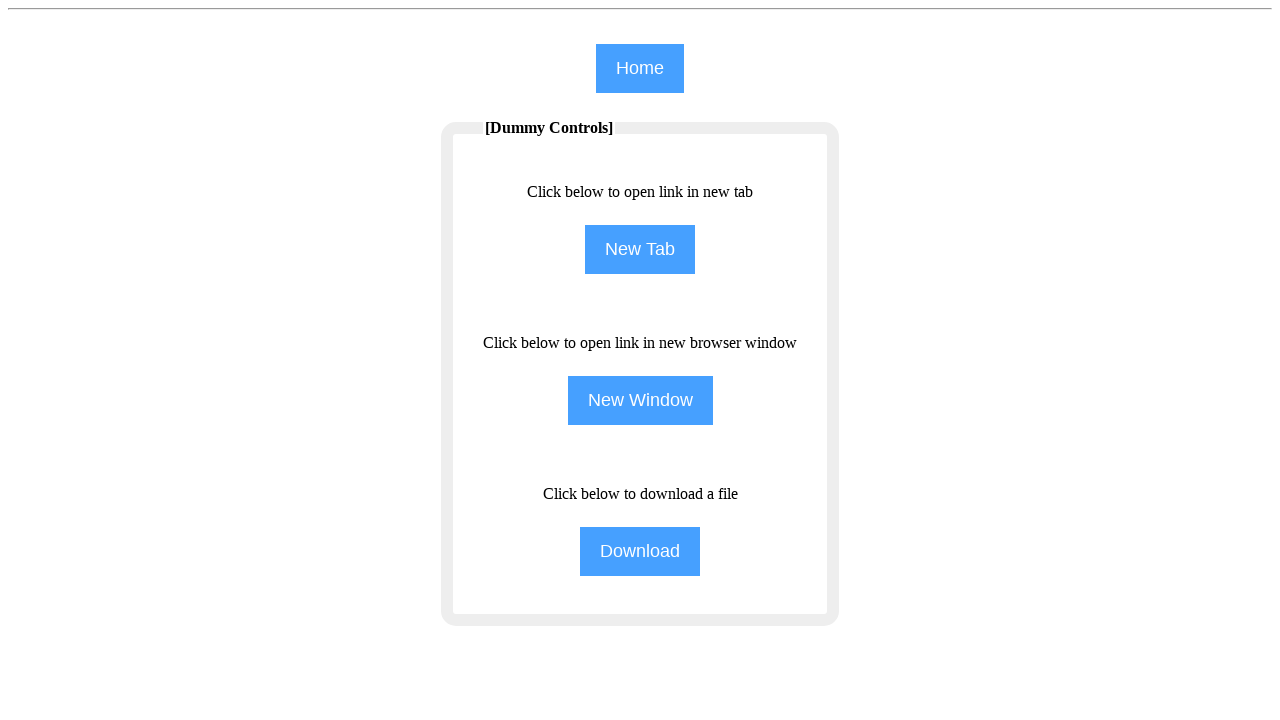

Retrieved the new page object from the context
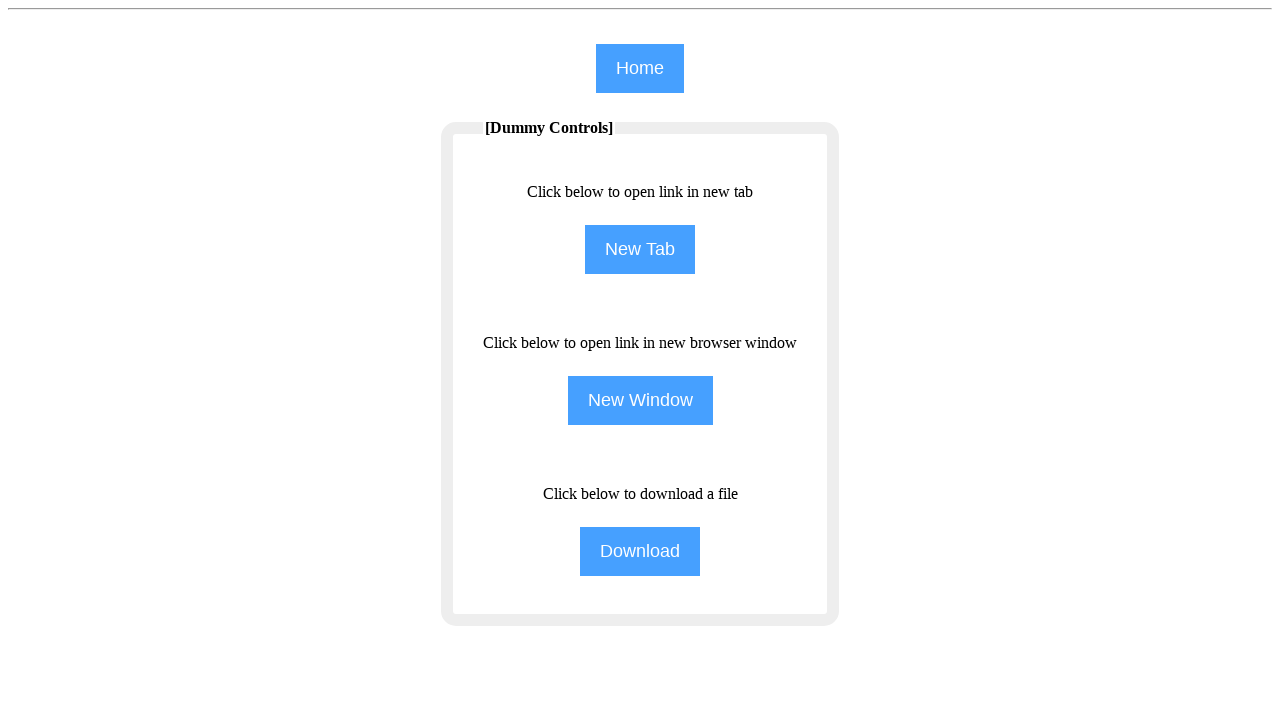

New page loaded successfully
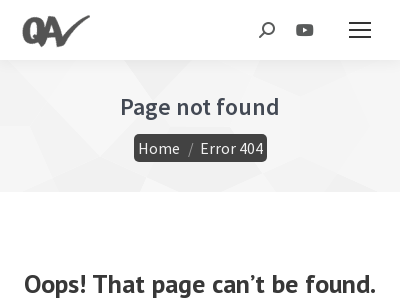

Switched focus to the new window
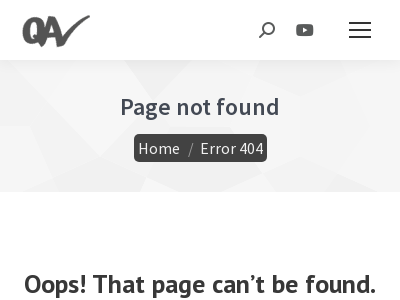

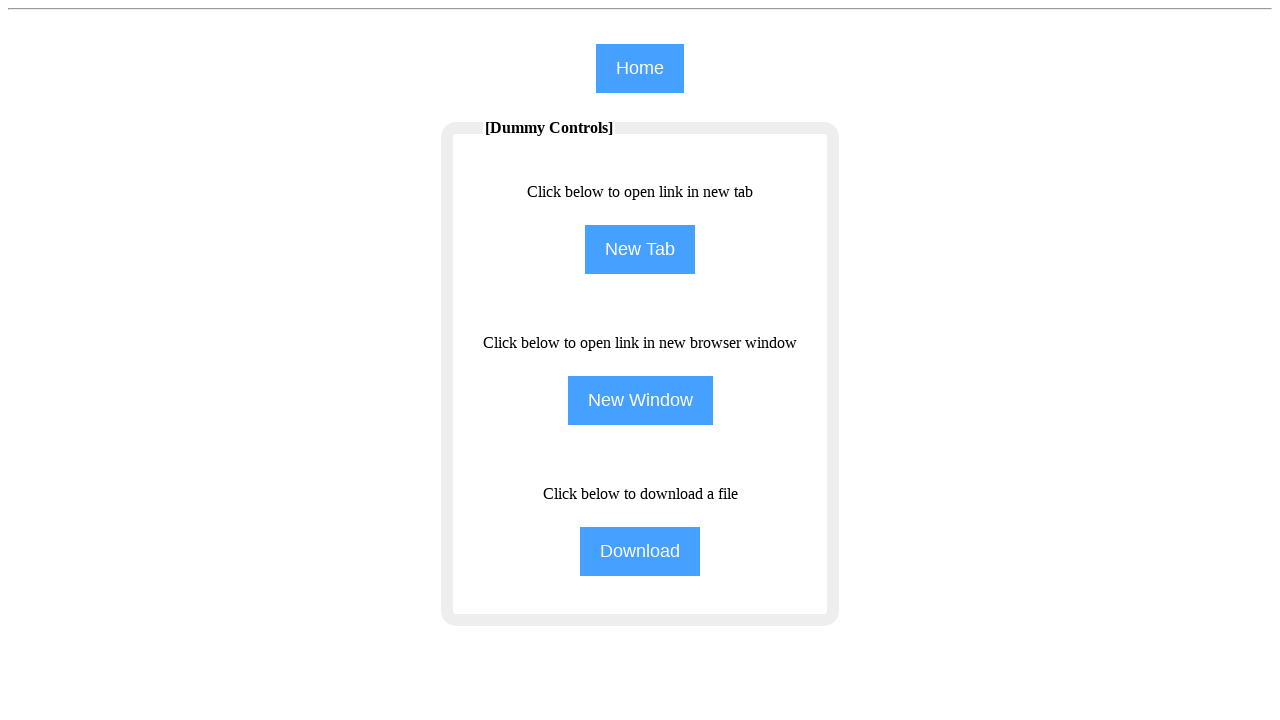